Searches for a product on Lazada Philippines by entering a search term in the search bar and pressing Enter

Starting URL: https://lazada.com.ph

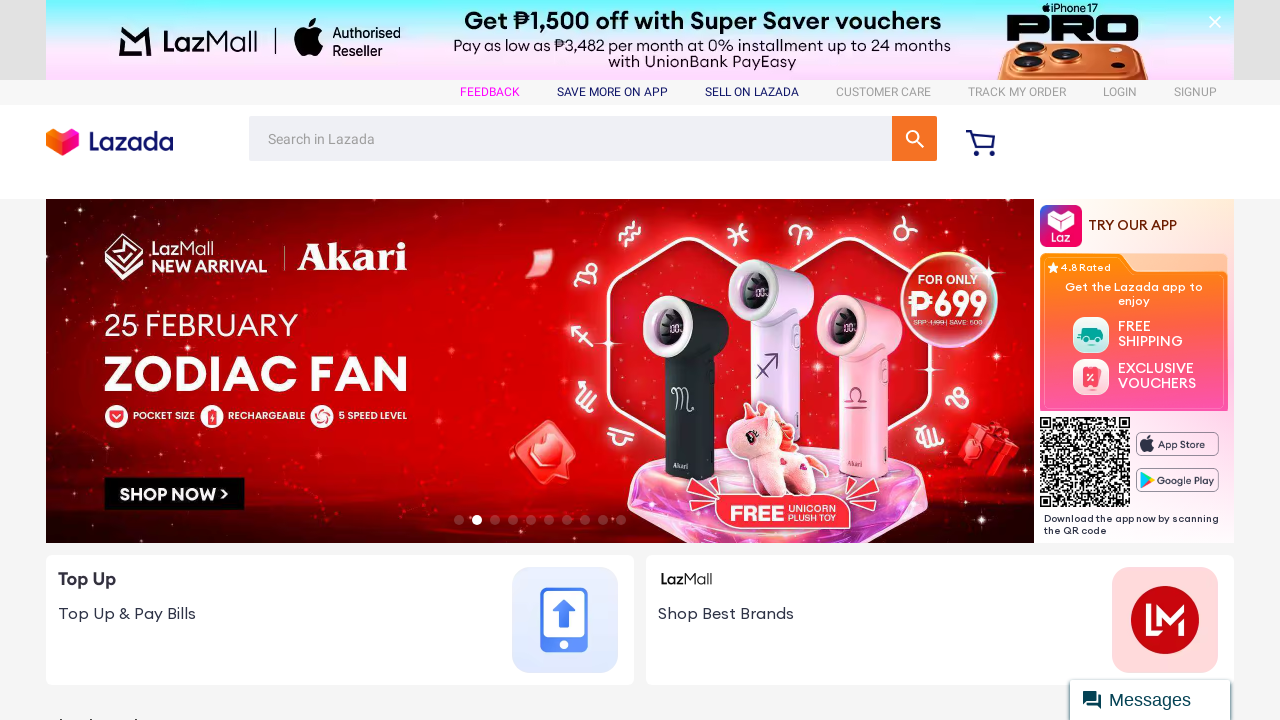

Search bar element is present on Lazada Philippines homepage
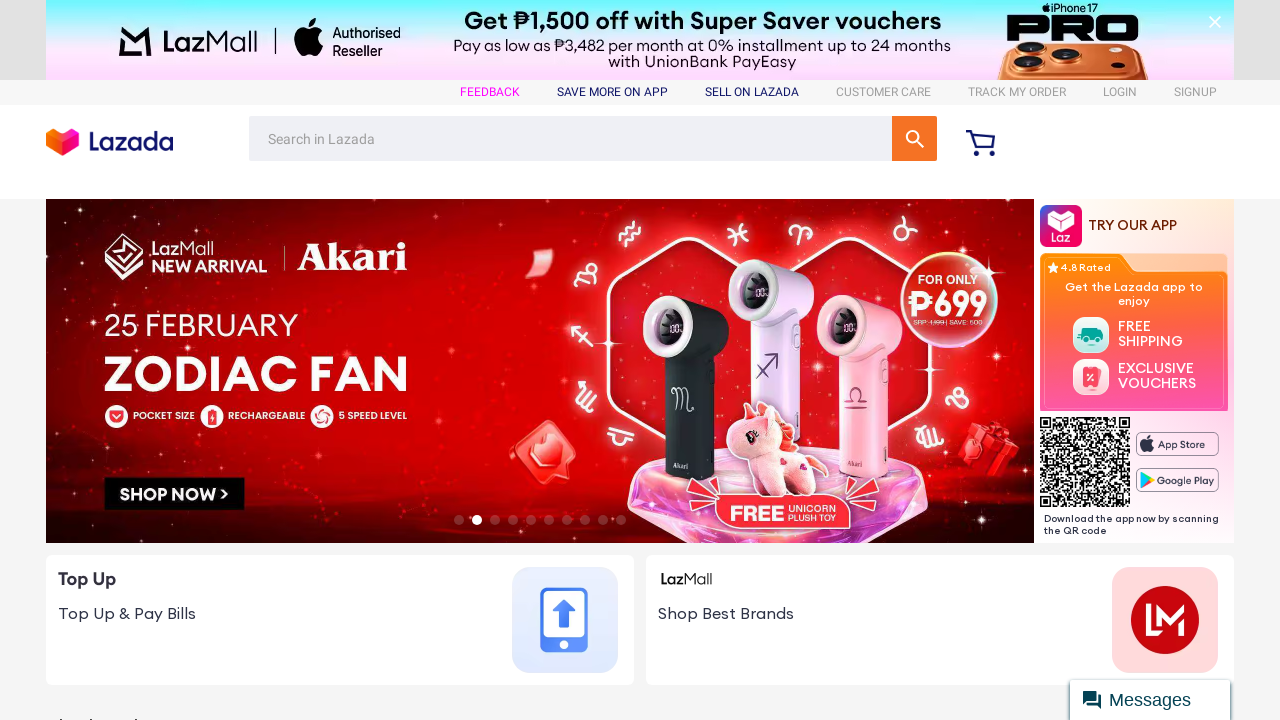

Entered 'yoyo' in the search bar on #q
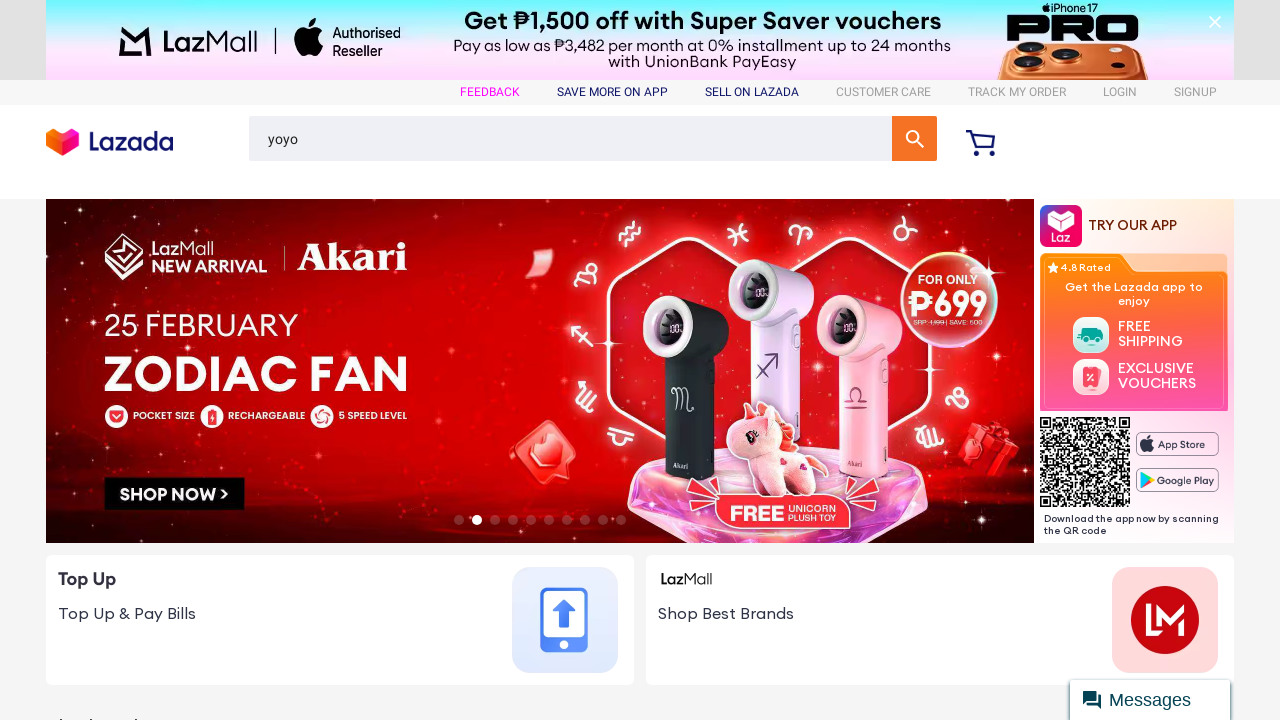

Pressed Enter to submit the search query on #q
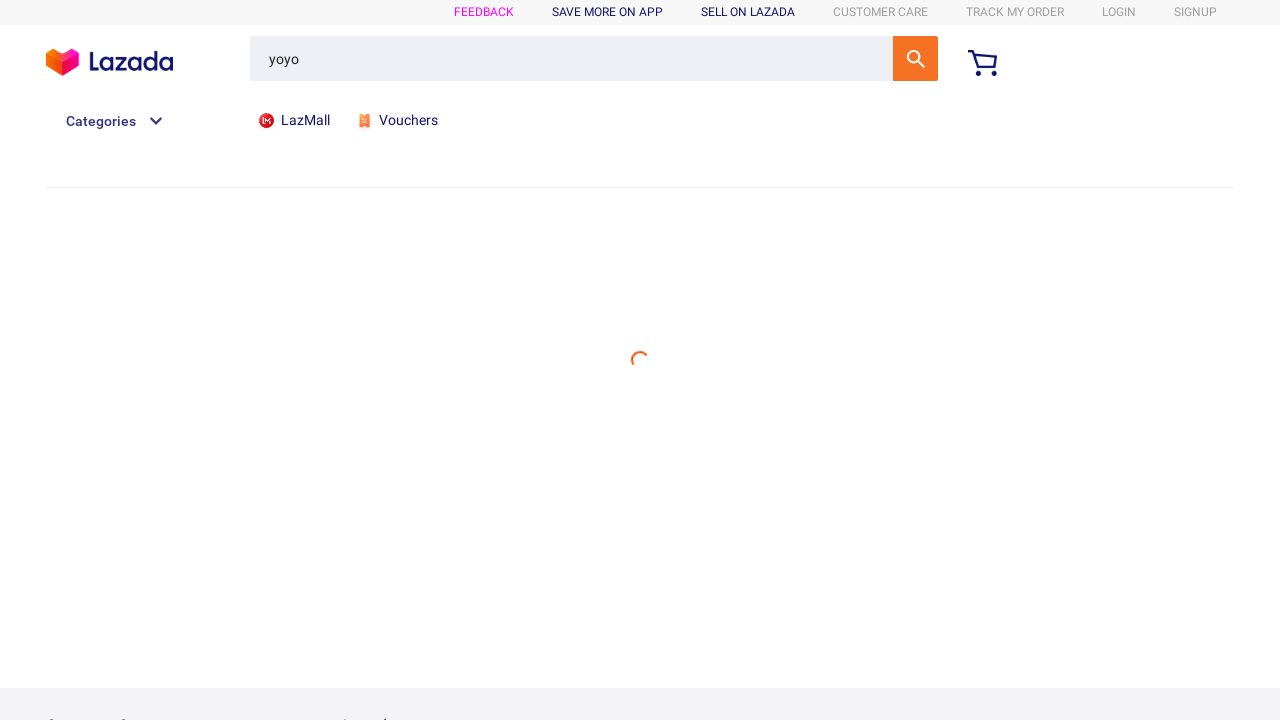

Waited 2 seconds for search results to load
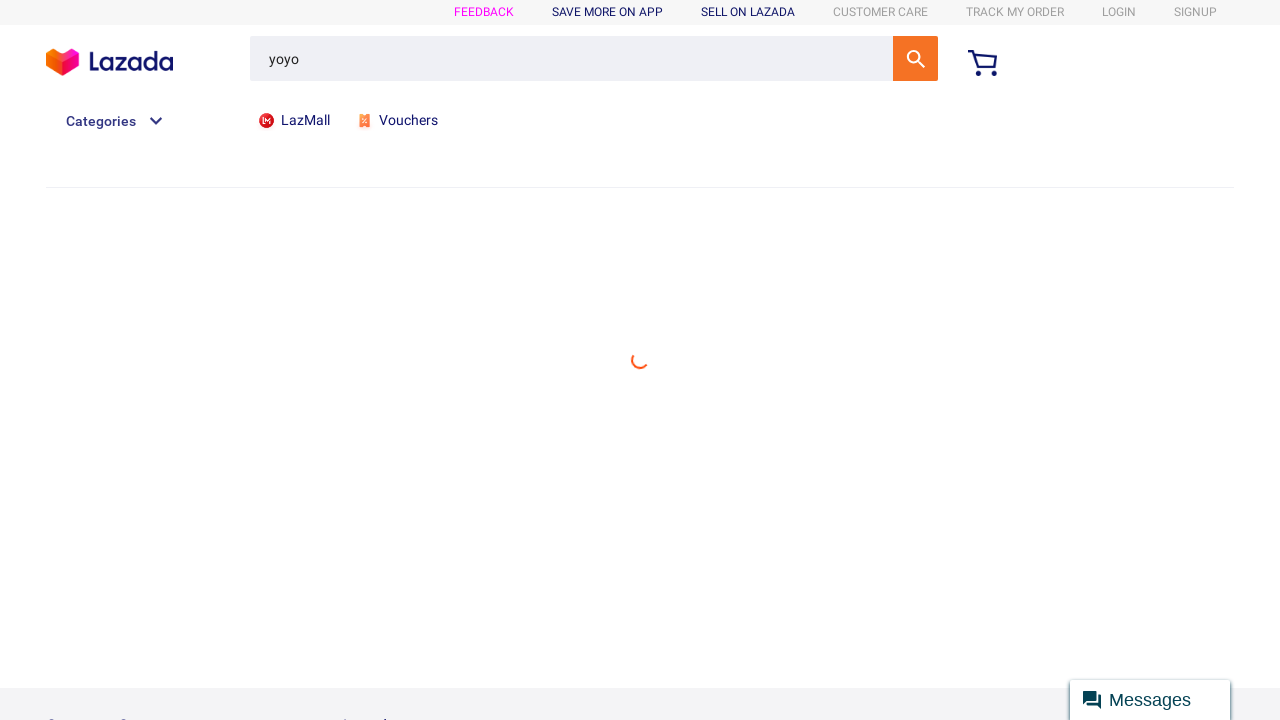

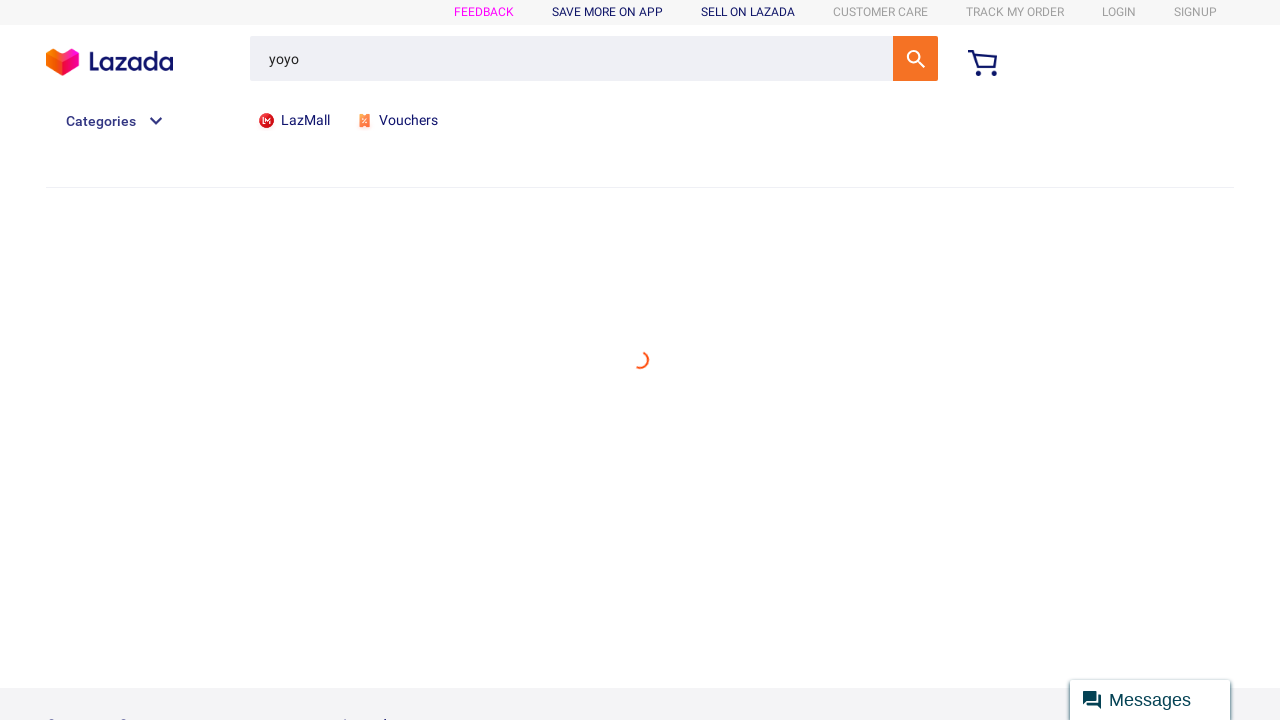